Tests opening multiple tabs using Ctrl+Click on menu items and verifying the number of tabs opened.

Starting URL: https://thecode.media/

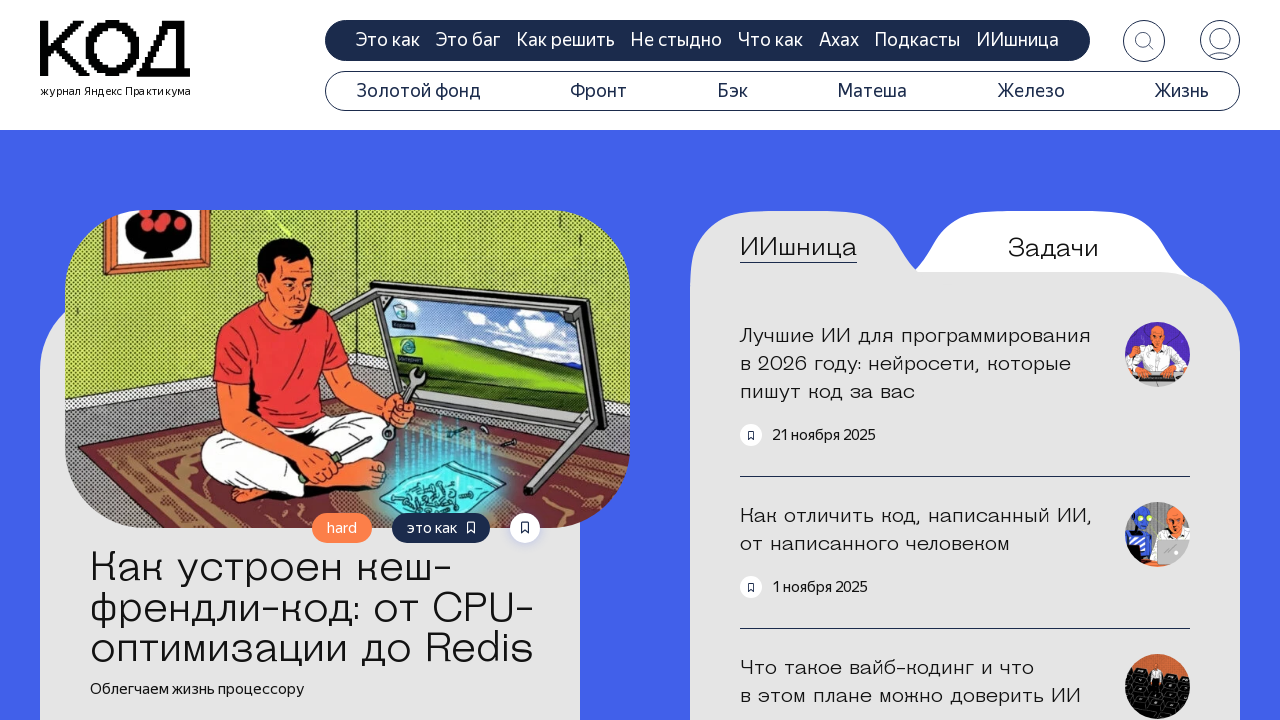

Ctrl+Clicked menu item 20644 to open in new tab at (418, 91) on #menu-item-20644 > a
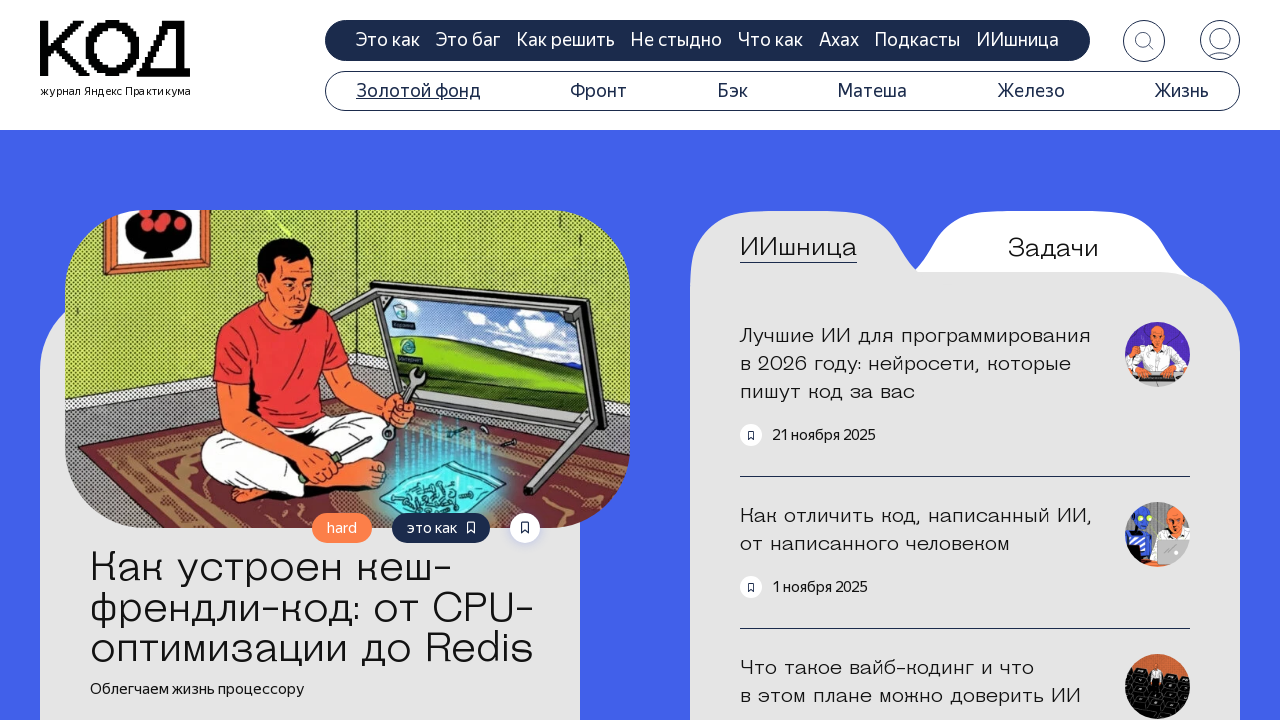

Ctrl+Clicked menu item 20645 to open in new tab at (599, 91) on #menu-item-20645 > a
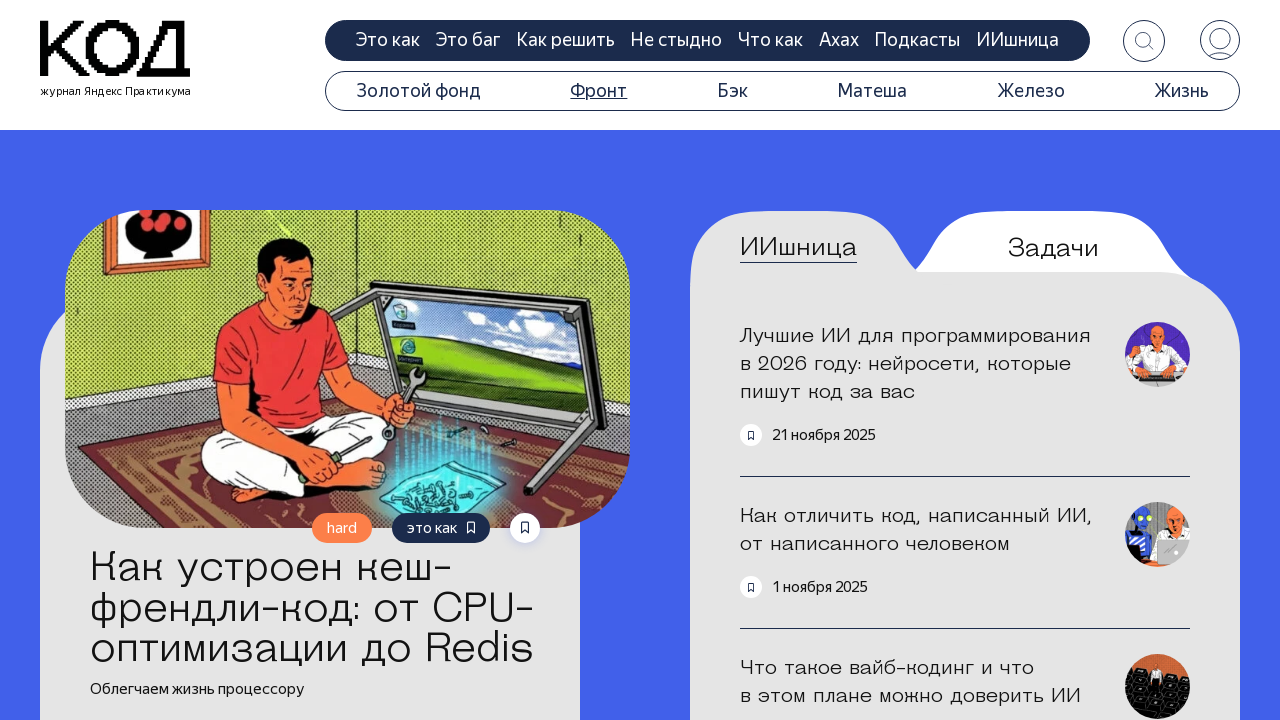

Ctrl+Clicked menu item 20646 to open in new tab at (732, 91) on #menu-item-20646 > a
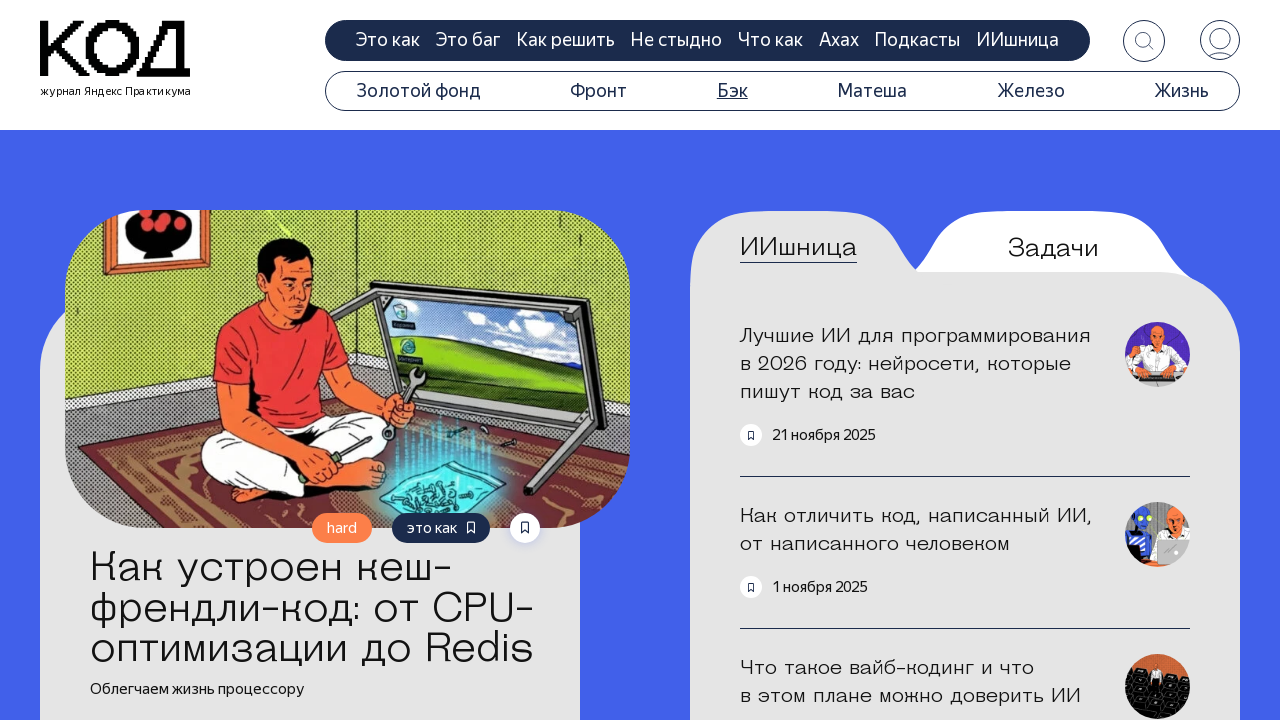

Ctrl+Clicked menu item 20647 to open in new tab at (872, 91) on #menu-item-20647 > a
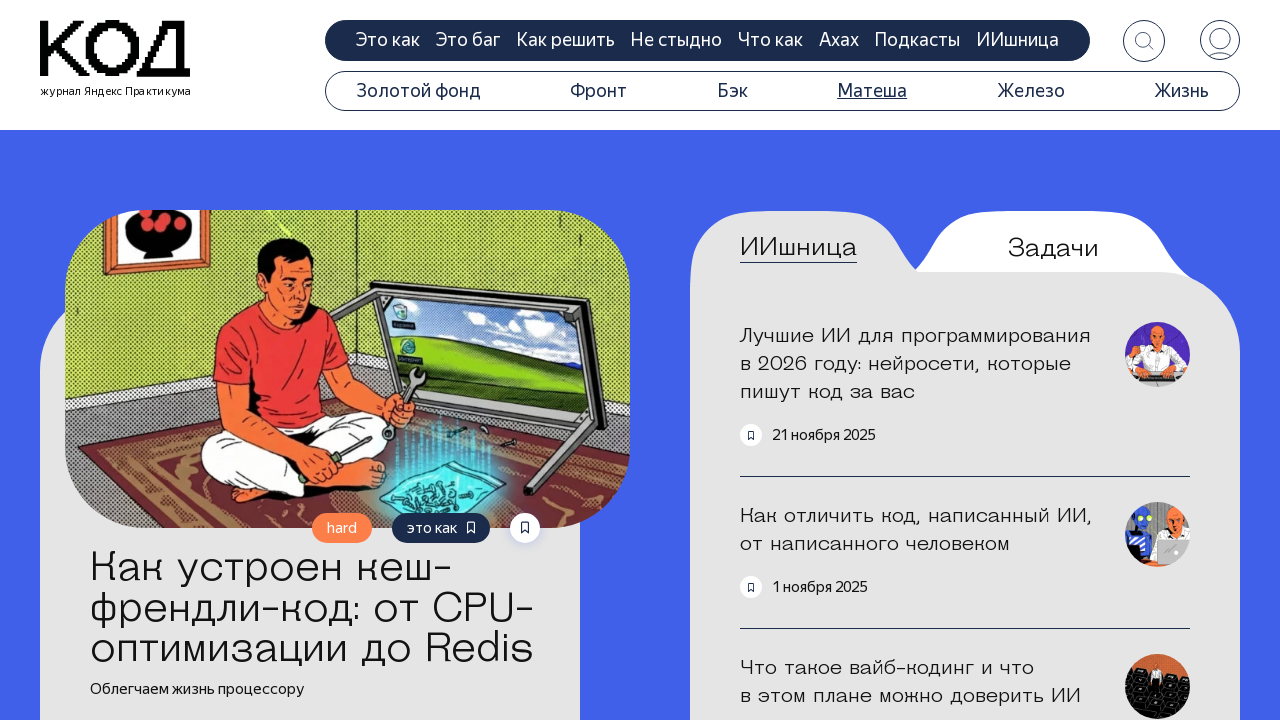

Ctrl+Clicked menu item 20933 to open in new tab at (1031, 91) on #menu-item-20933 > a
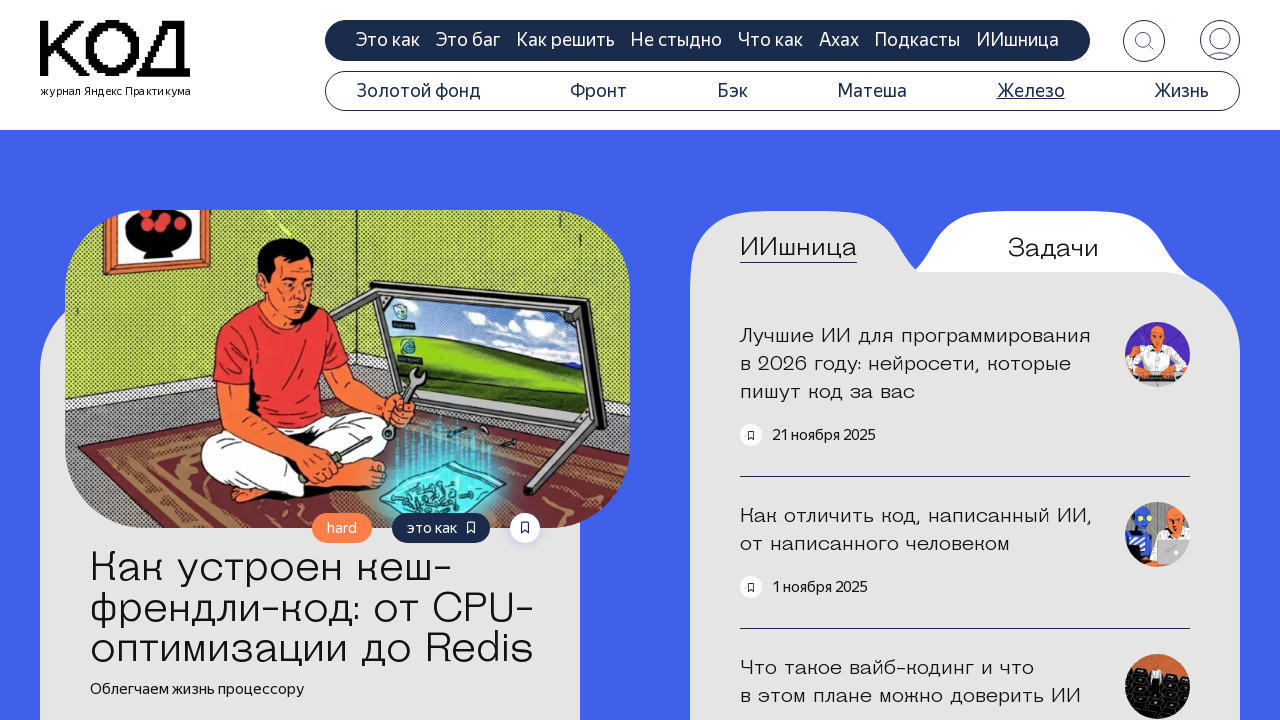

Ctrl+Clicked menu item 20932 to open in new tab at (1181, 91) on #menu-item-20932 > a
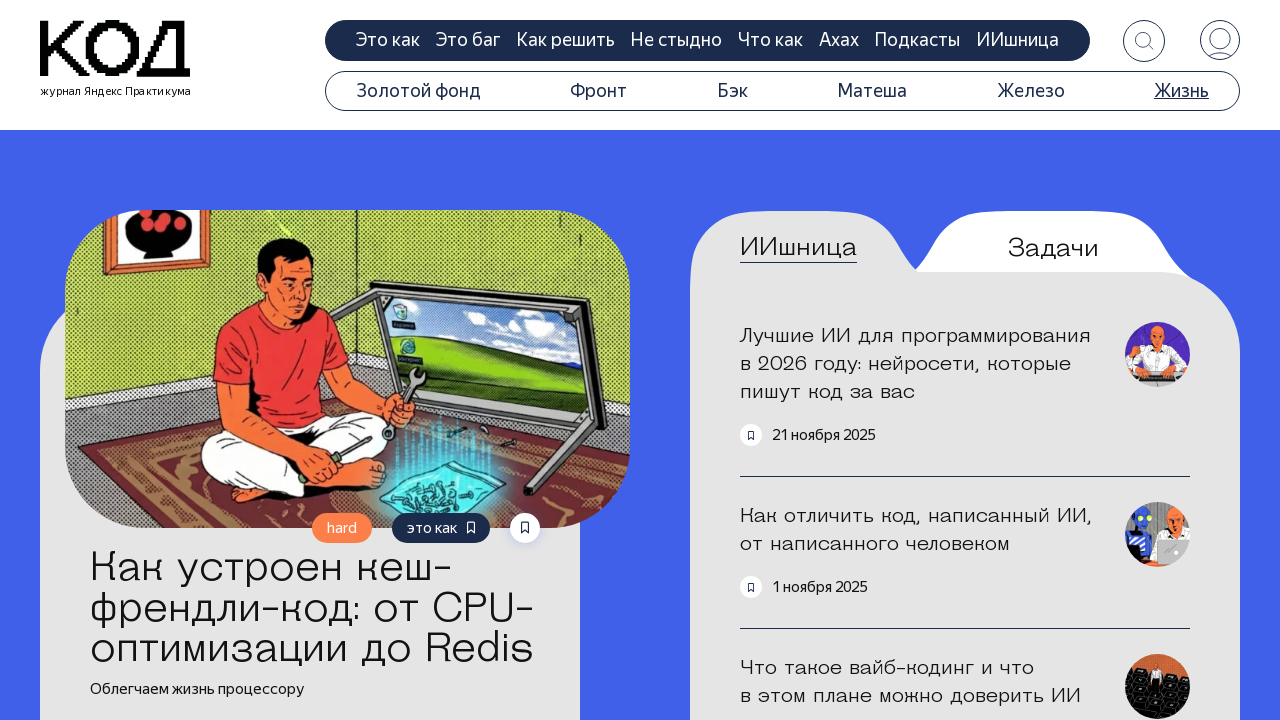

Waited 2 seconds for tabs to open
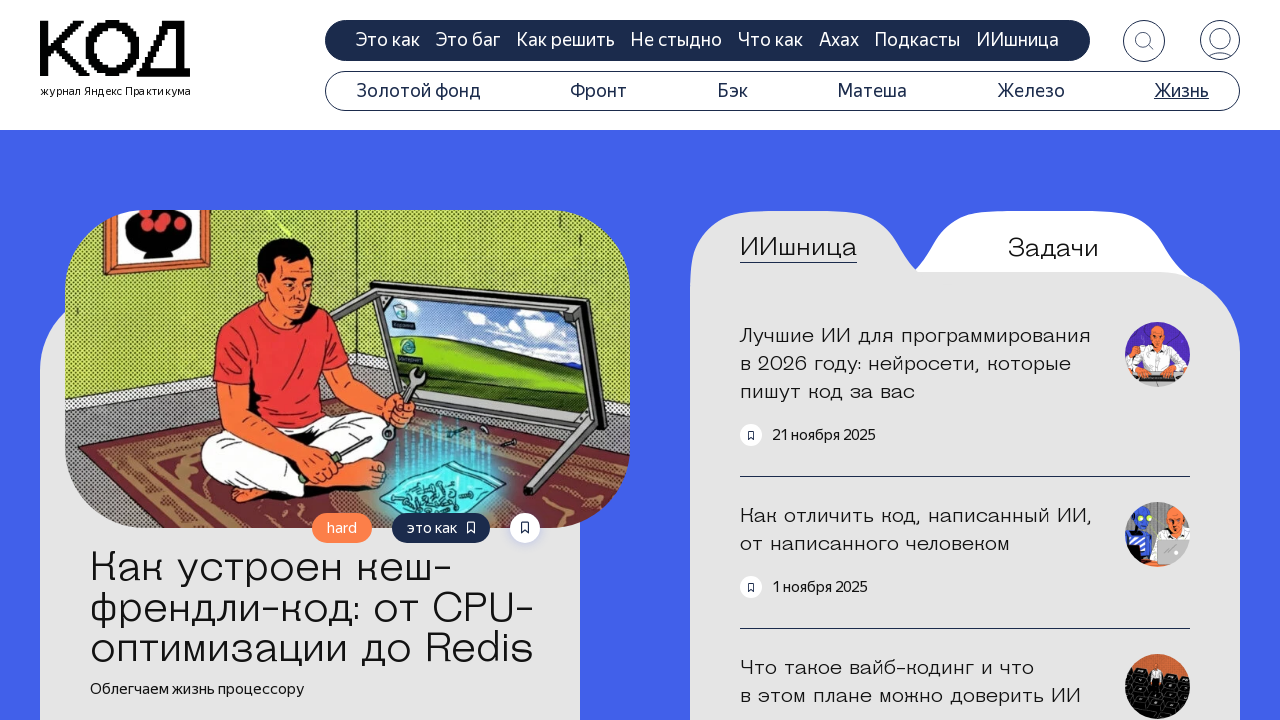

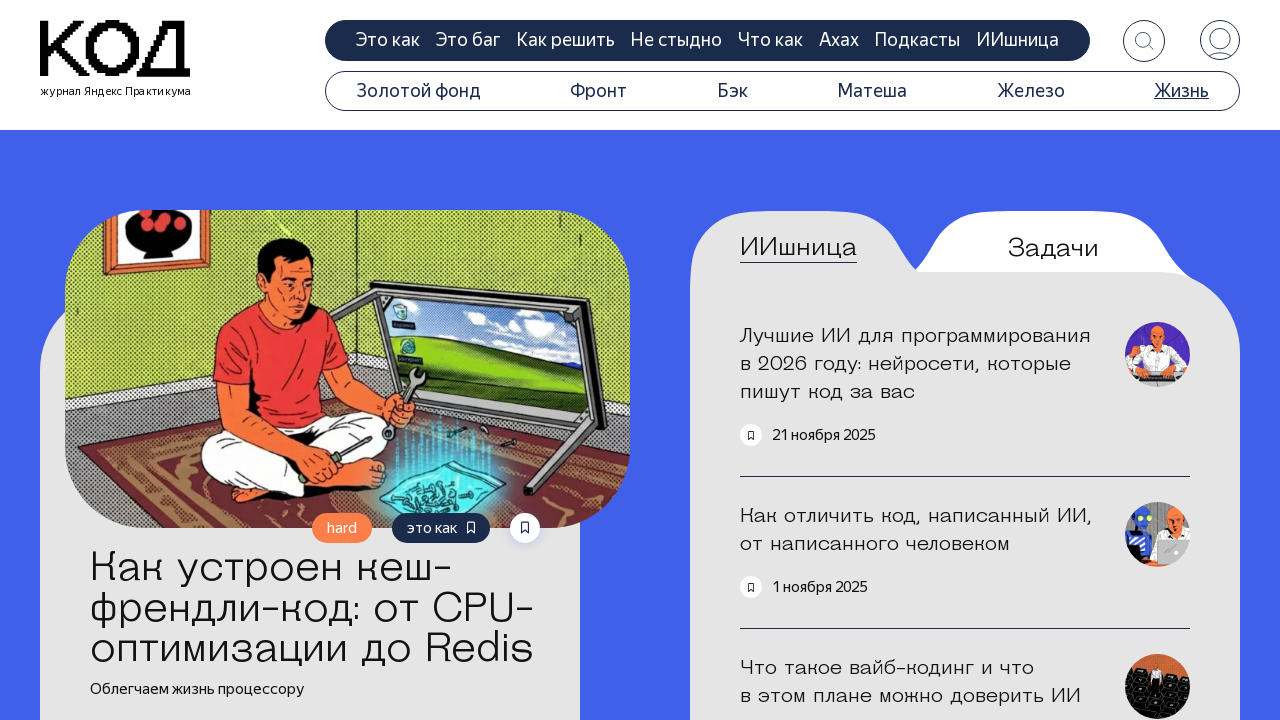